Tests that the forgot password form rejects a non-existent phone number and stays on the same page

Starting URL: https://phongtro123.com/quen-mat-khau

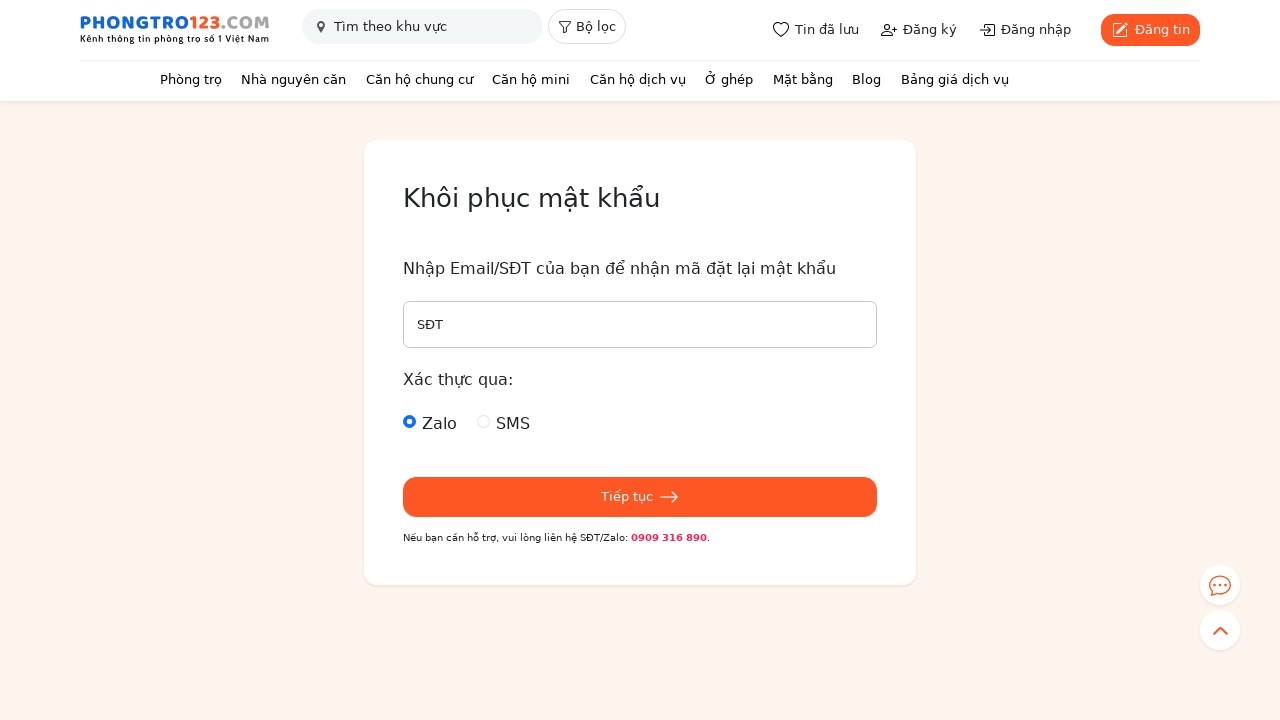

Filled forgot password form with non-existent phone number '0983058001' on #inputPhoneEmailForgot
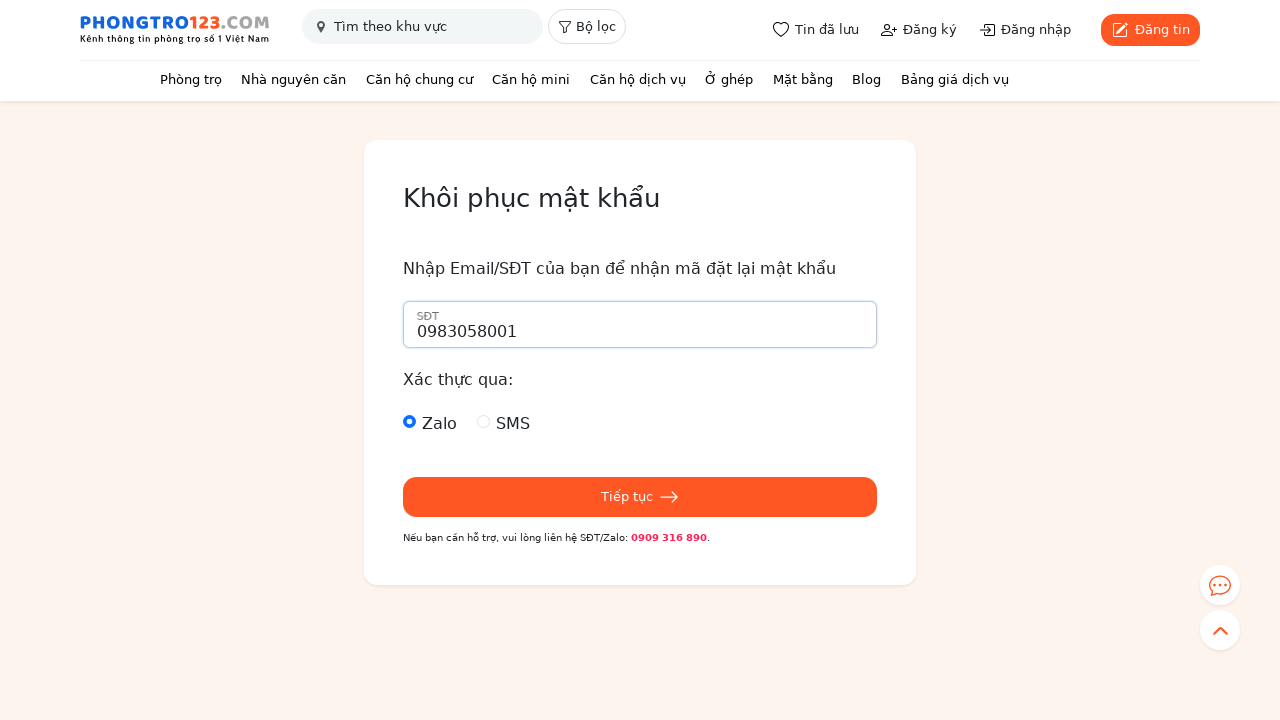

Clicked forgot password submit button at (640, 497) on .js-forgot-password-next-step
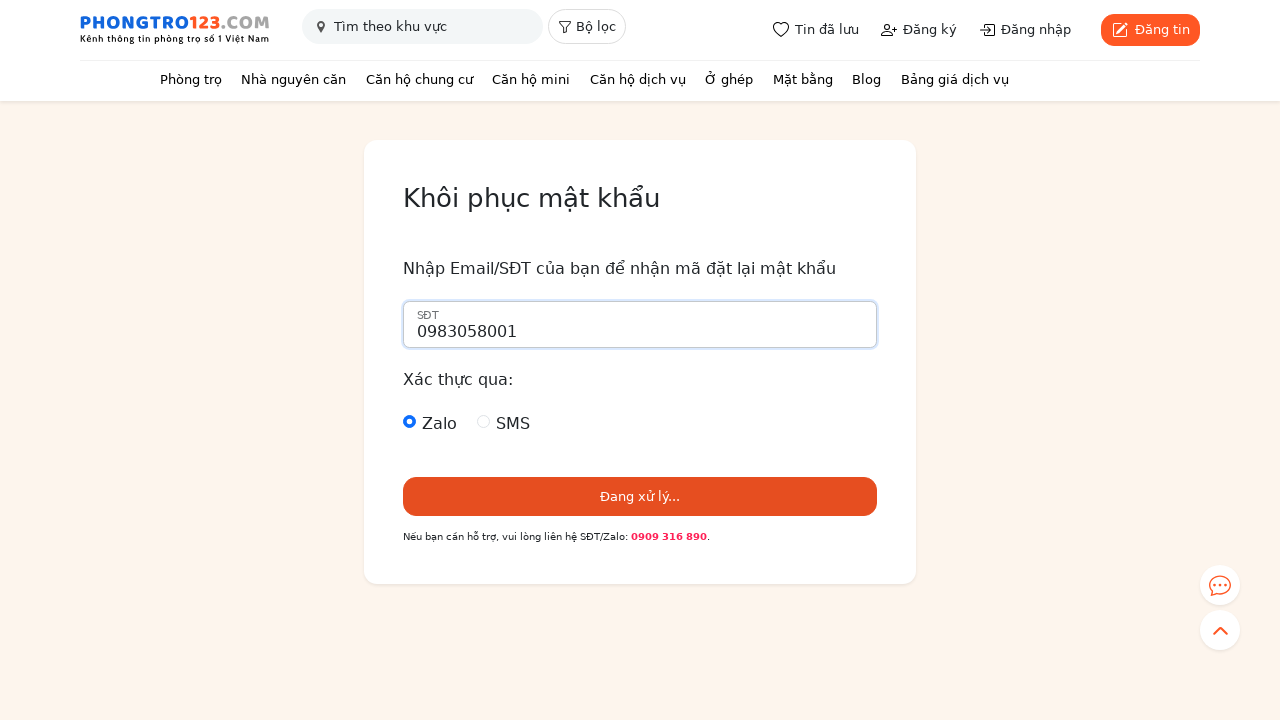

Waited for page to process form submission
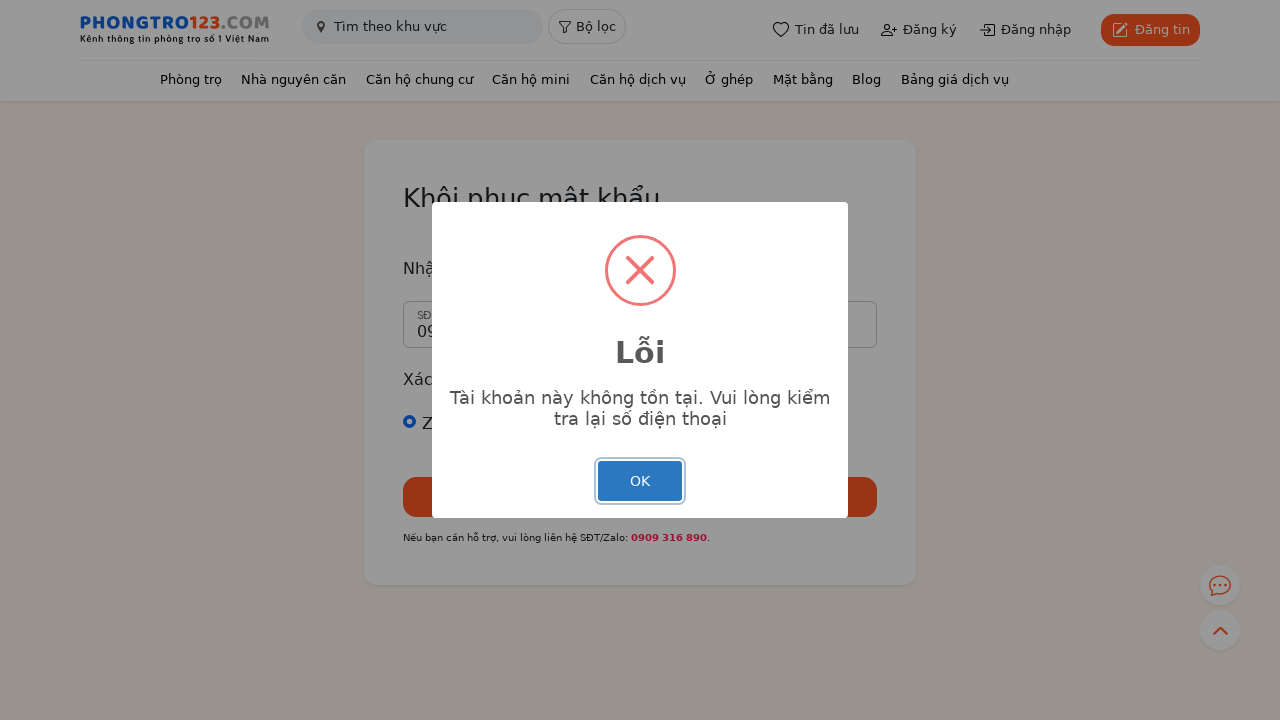

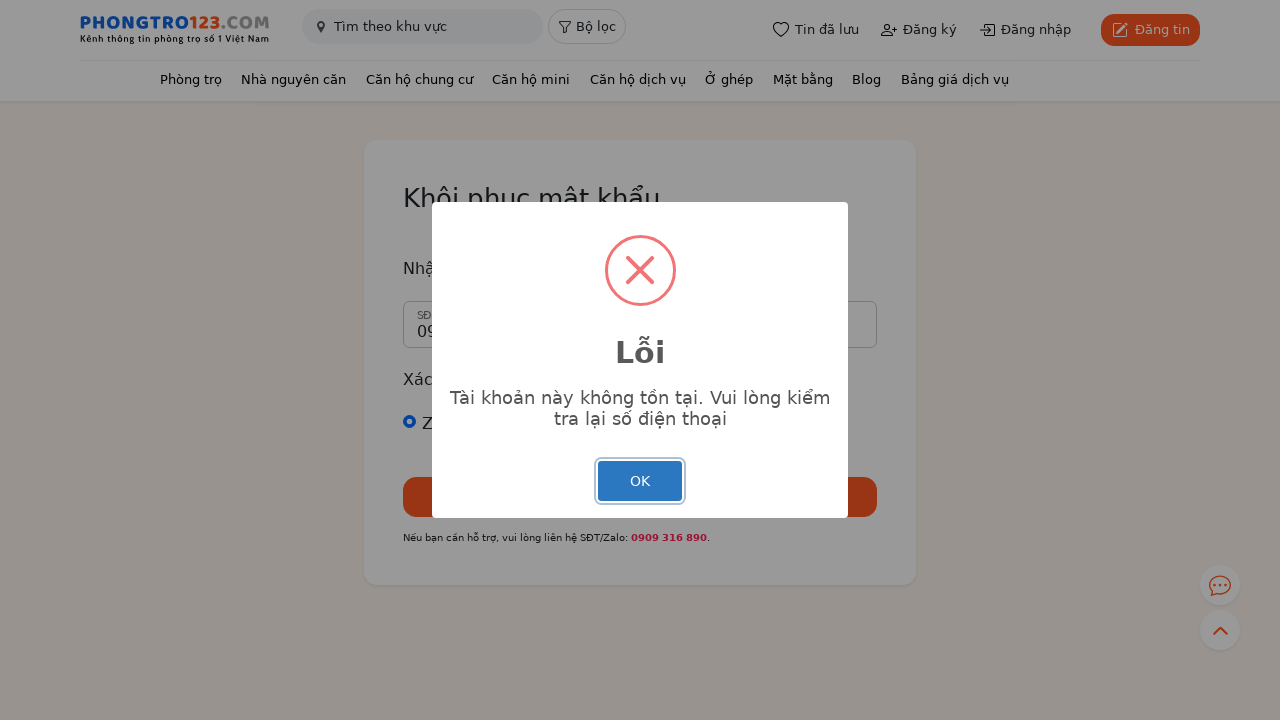